Tests form filling functionality by entering first name, last name, city, and country into a form using different element selectors (tag name, name attribute, class name, and ID).

Starting URL: http://suninjuly.github.io/find_xpath_form

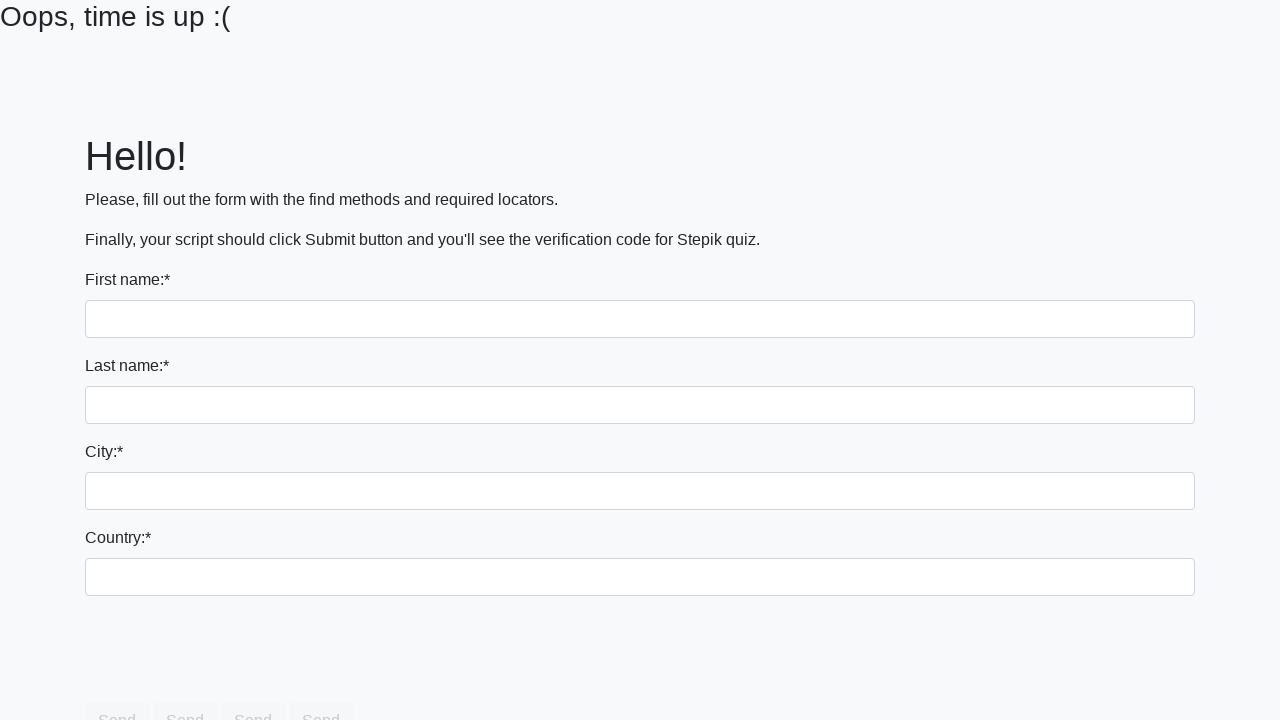

Filled first name field with 'Ivan' using first input locator on input >> nth=0
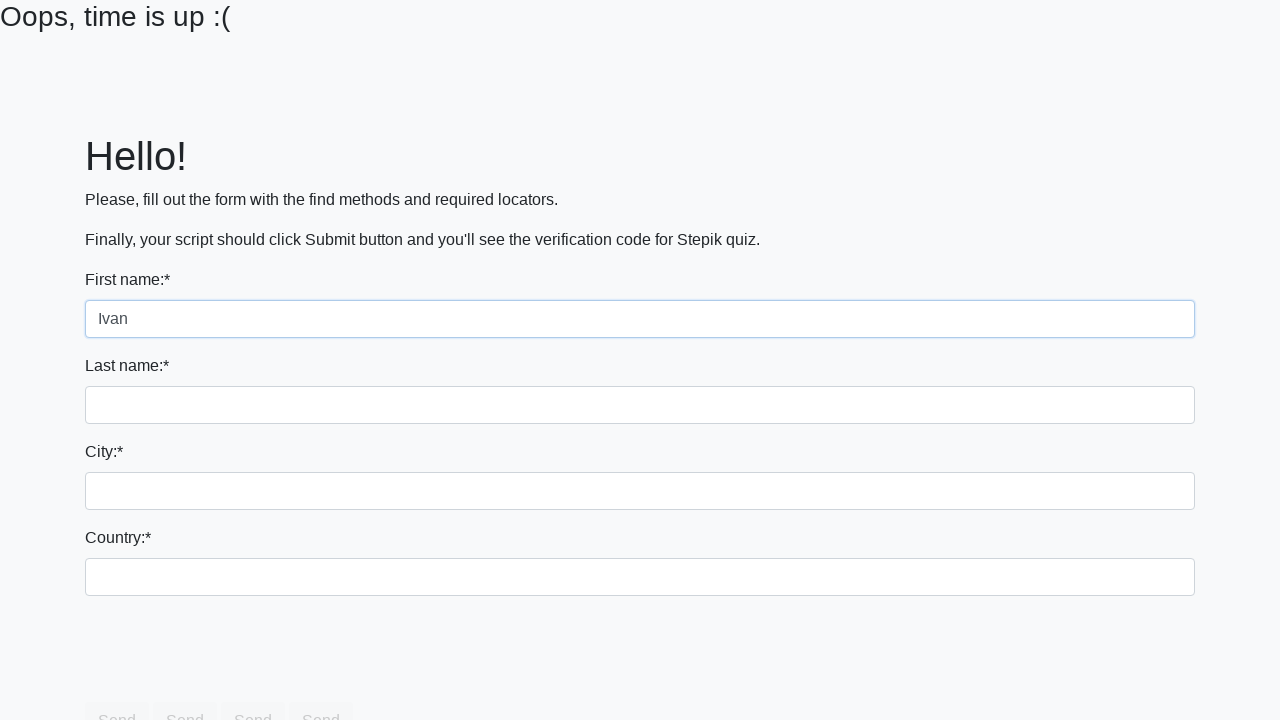

Filled last name field with 'Petrov' using name attribute selector on input[name='last_name']
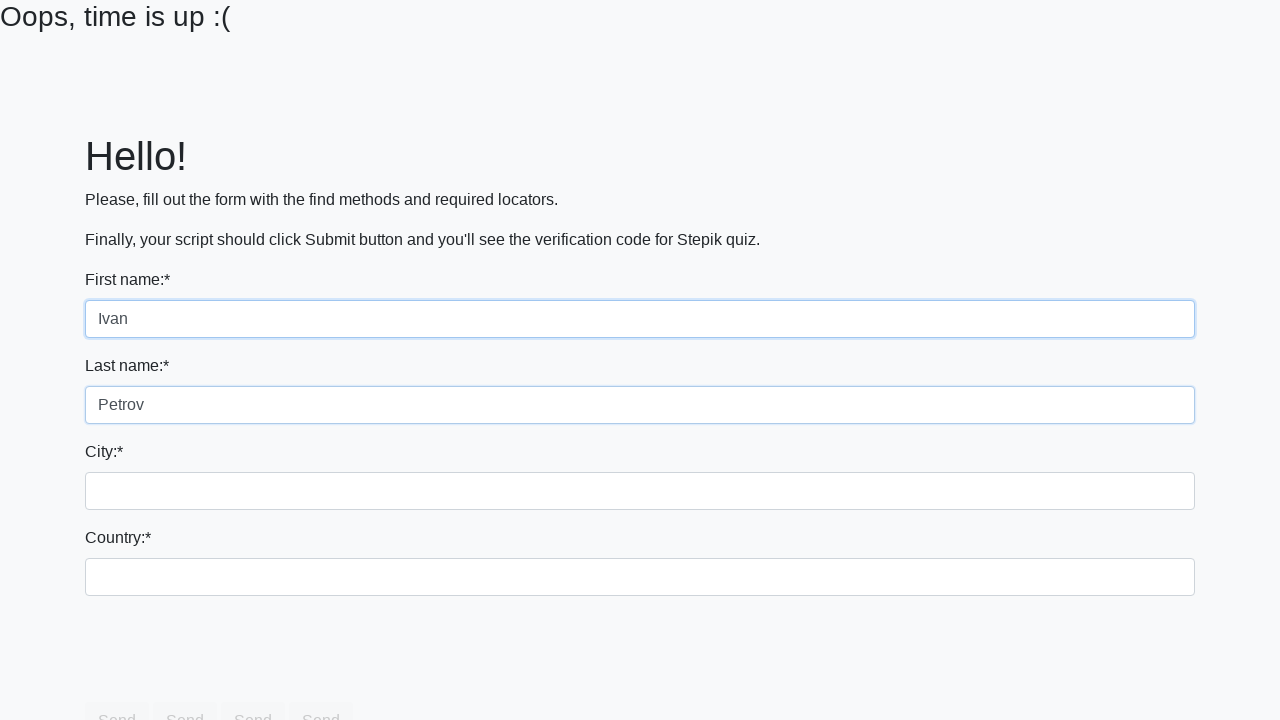

Filled city field with 'Smolensk' using class name selector on input.city
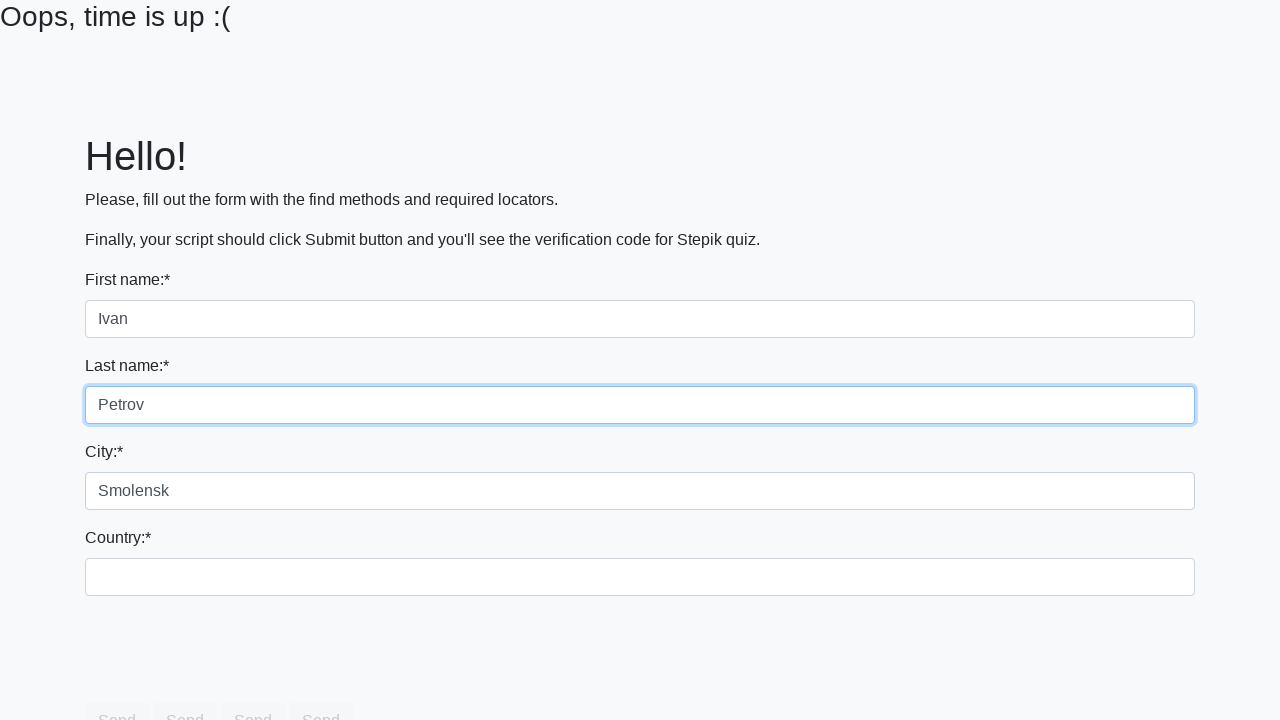

Filled country field with 'Russia' using ID selector on #country
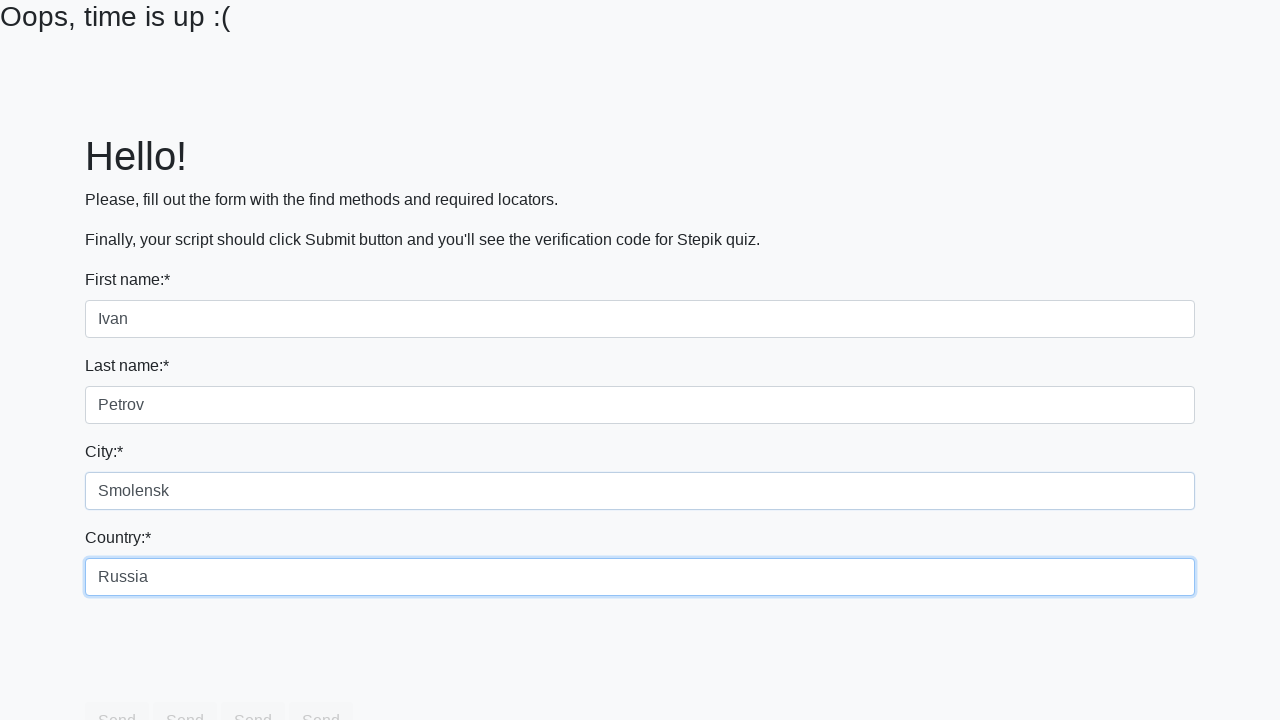

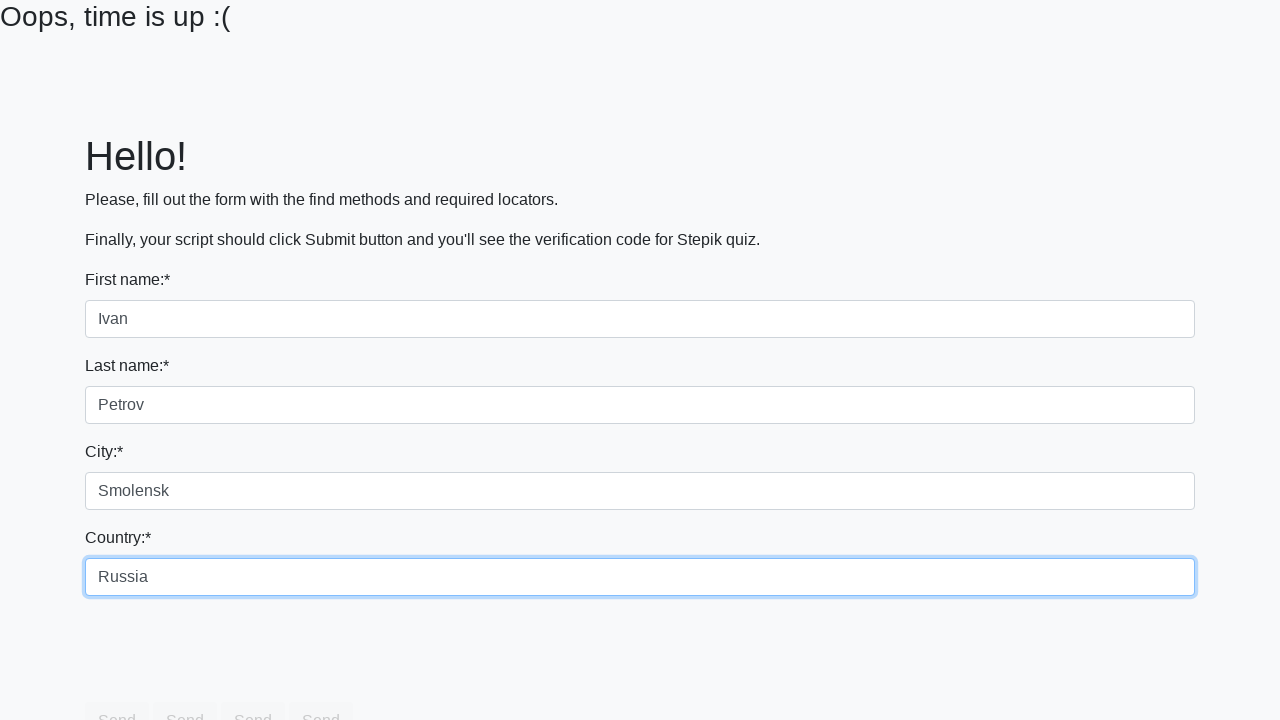